Clicks on the IR Main external link

Starting URL: https://www.taxtechnical.ird.govt.nz/

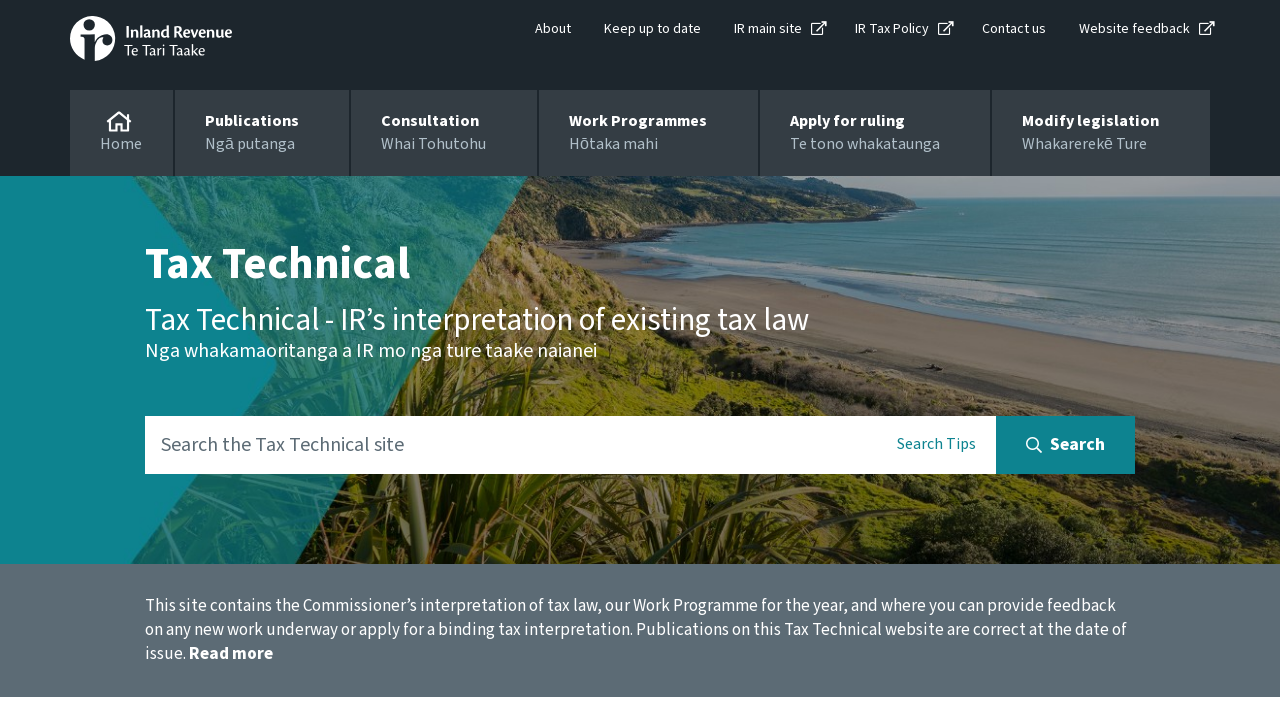

Clicked on the IR Main external link at (768, 29) on text=IR Main
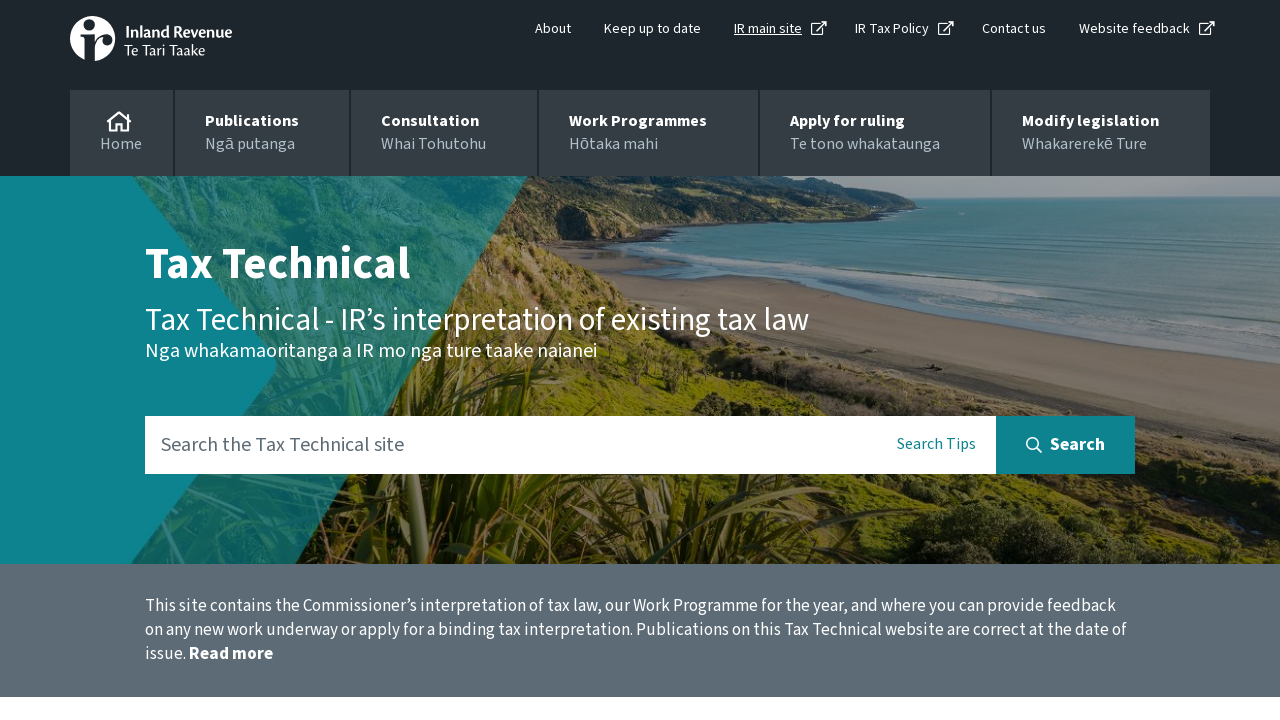

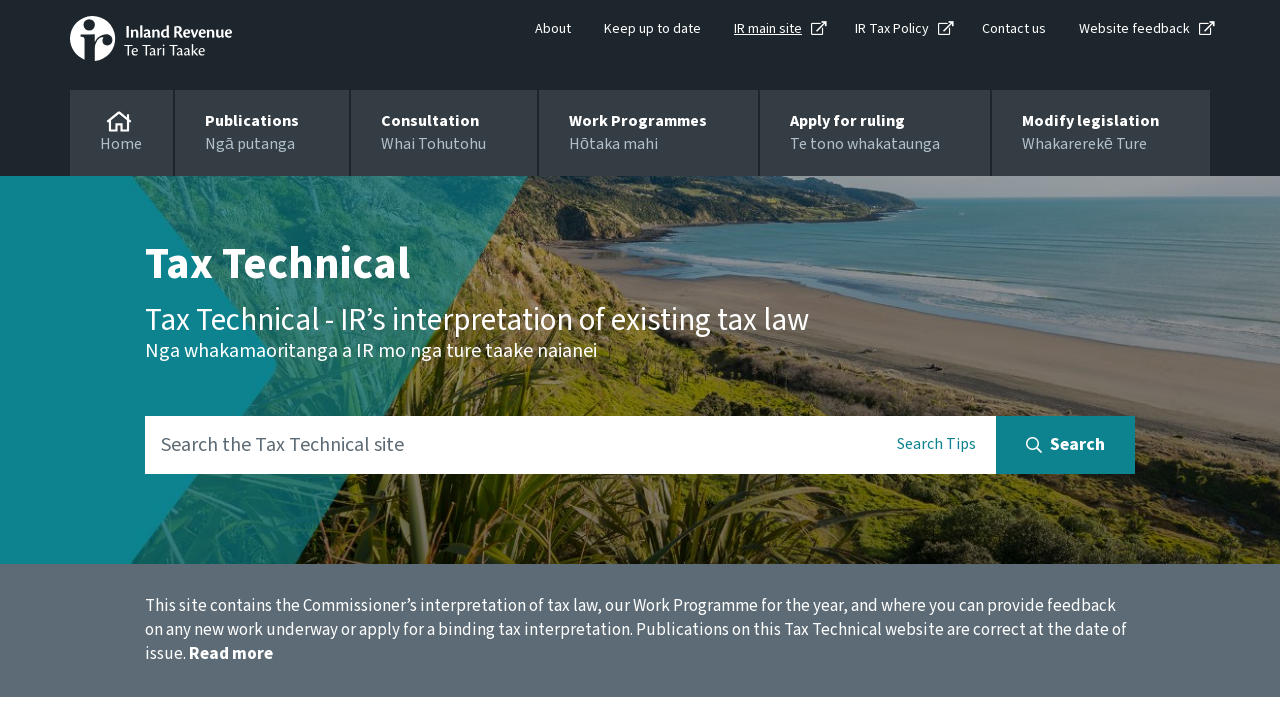